Navigates to the IFrames page from Chapter 4 and verifies the page loads correctly

Starting URL: https://bonigarcia.dev/selenium-webdriver-java/

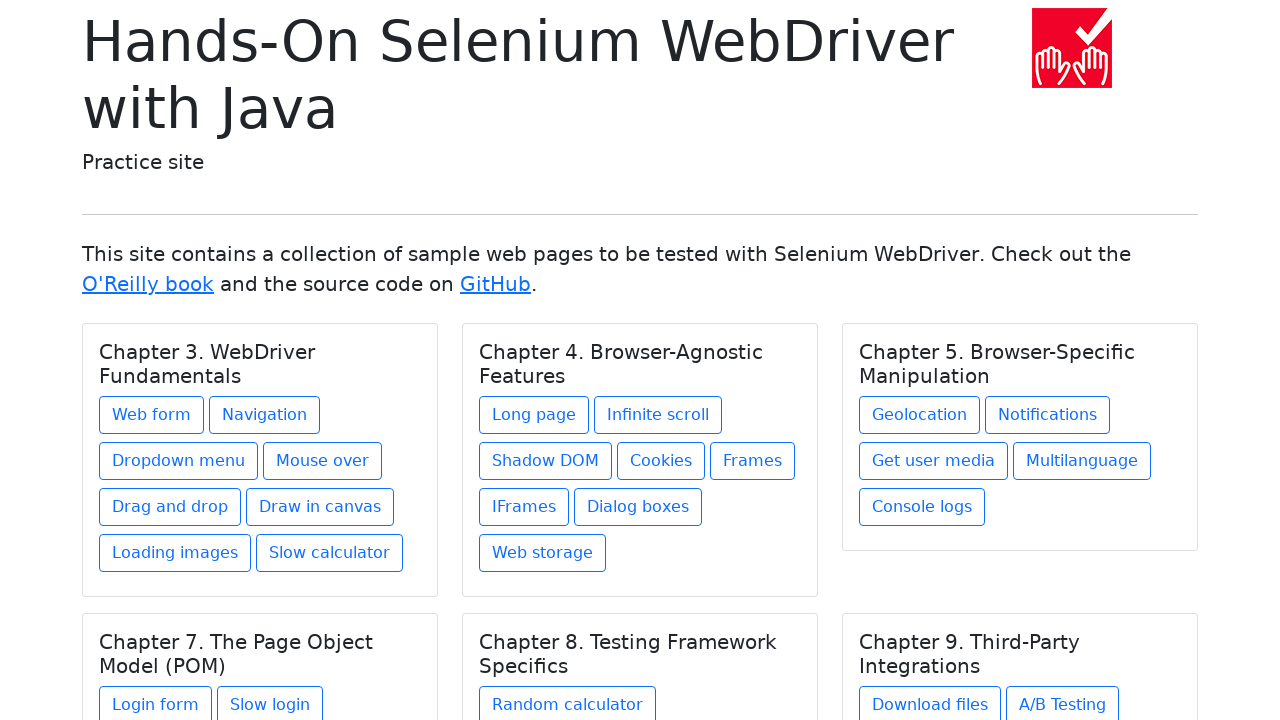

Clicked on IFrames link in Chapter 4 section at (524, 507) on xpath=//h5[text()='Chapter 4. Browser-Agnostic Features']/../a[@href='iframes.ht
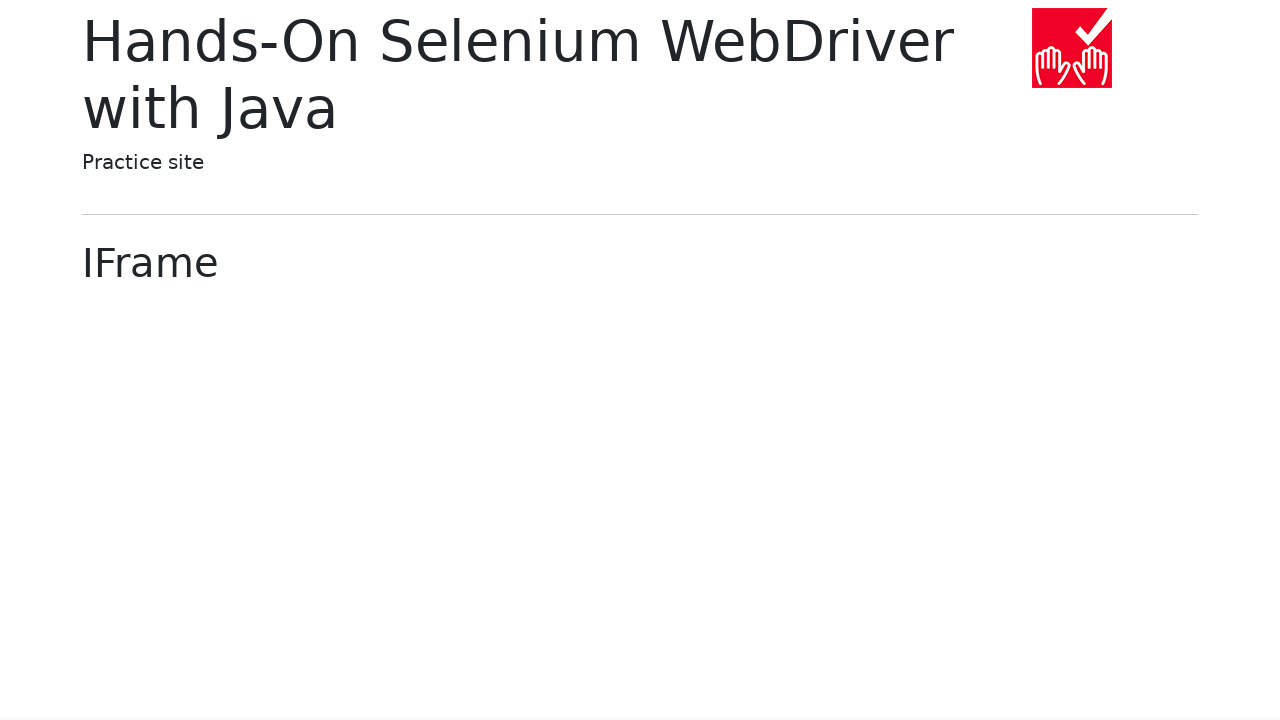

IFrames page loaded and title verified
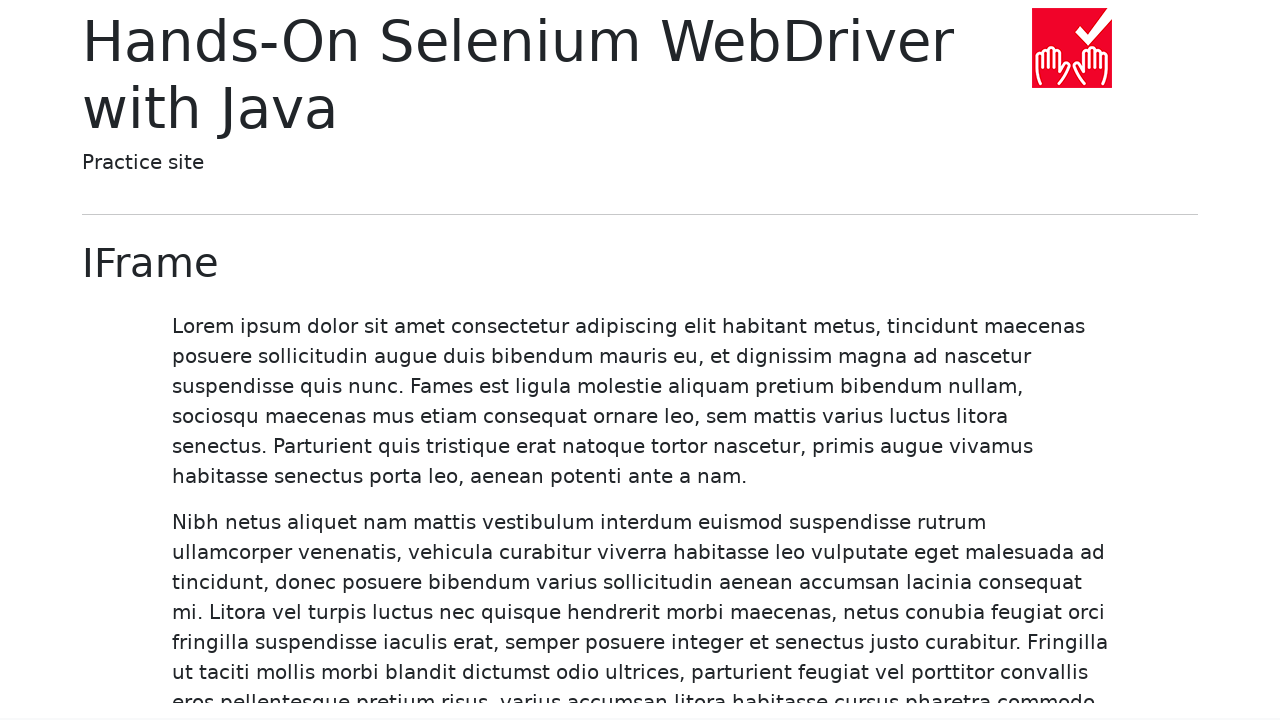

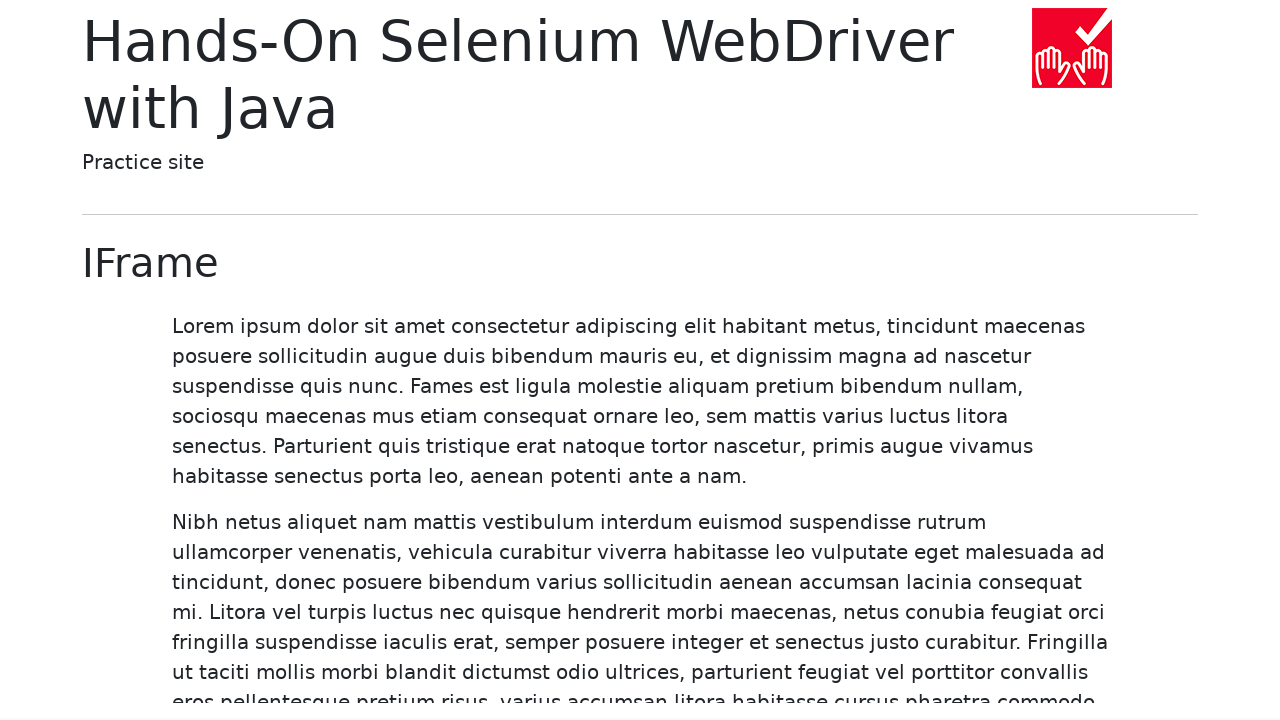